Navigates to W3Schools HTML tables page and verifies that a specific value ("Roland Mendel") exists within the customers table by locating the table cell containing that text.

Starting URL: https://www.w3schools.com/html/html_tables.asp

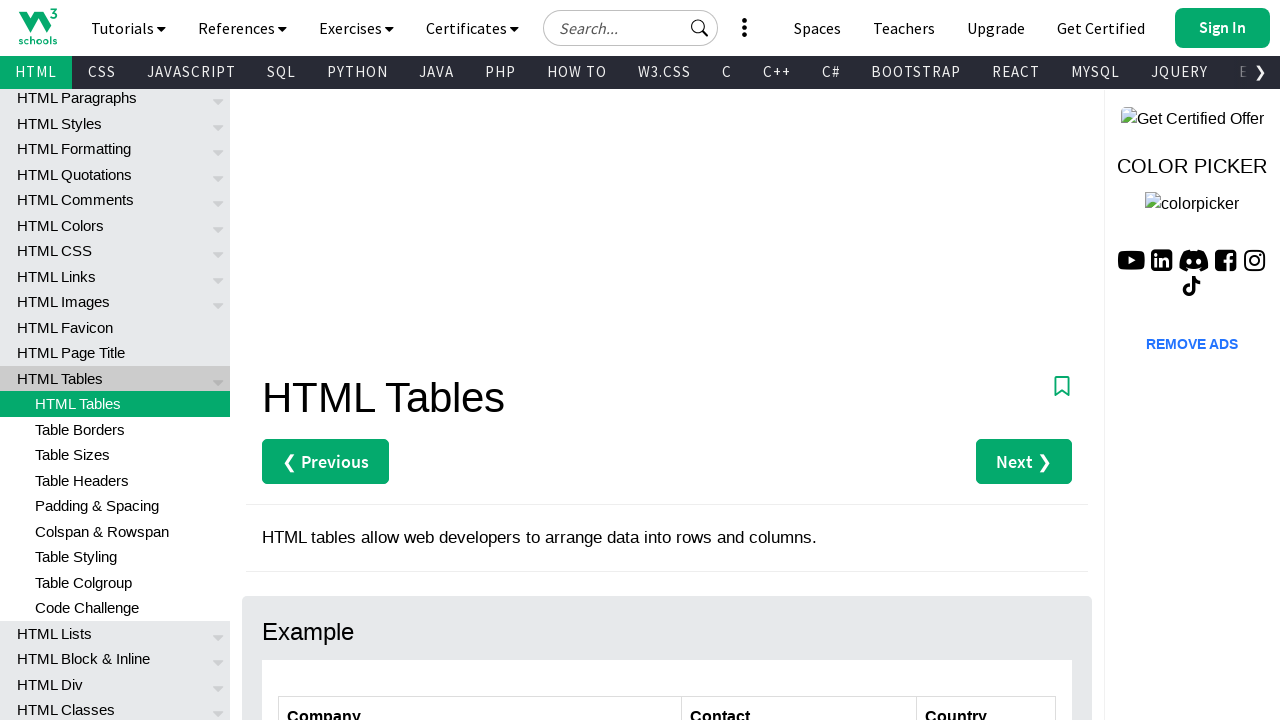

Waited for customers table to be visible
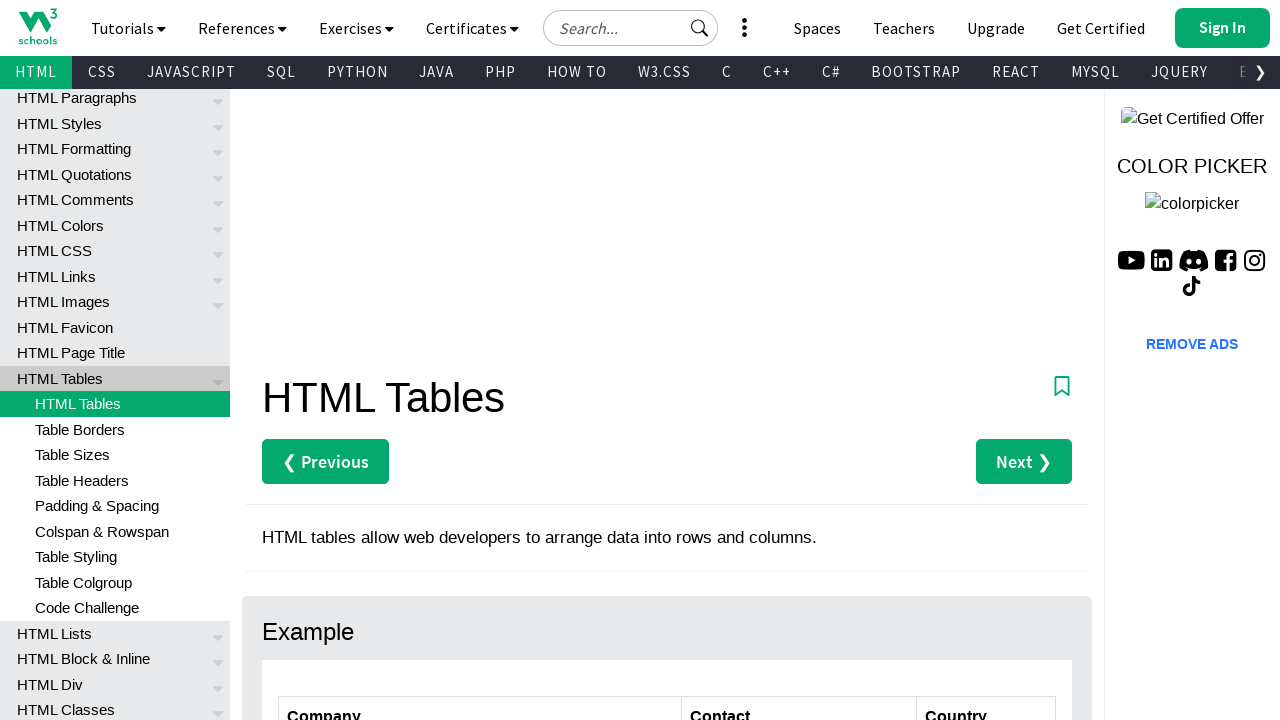

Verified table has rows loaded
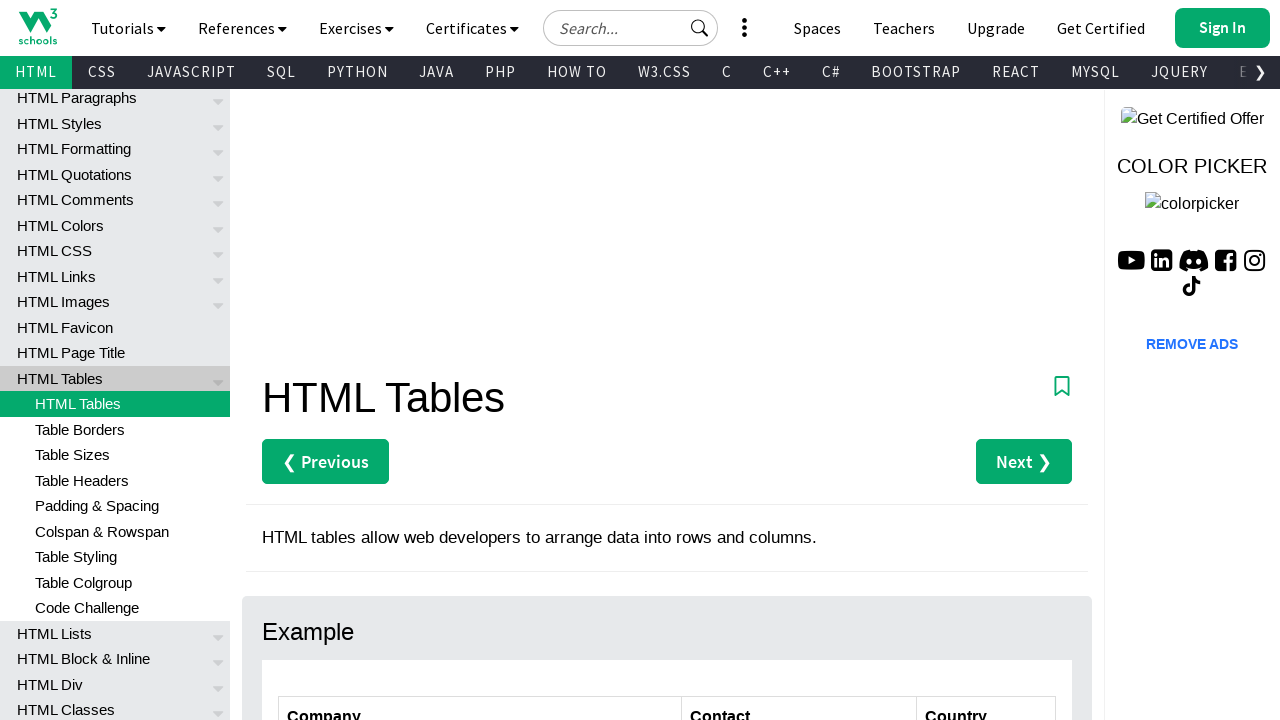

Located cell containing 'Roland Mendel' in the customers table
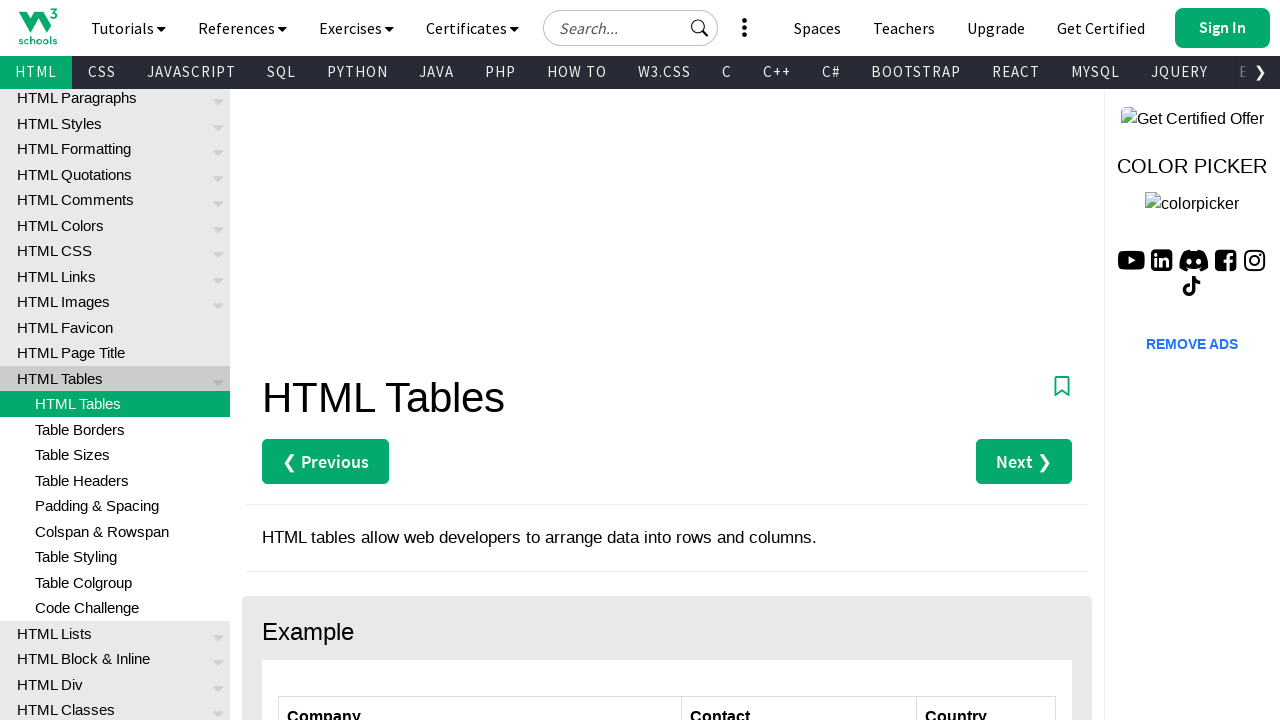

Clicked on the cell containing 'Roland Mendel' at (799, 360) on table#customers td:has-text('Roland Mendel')
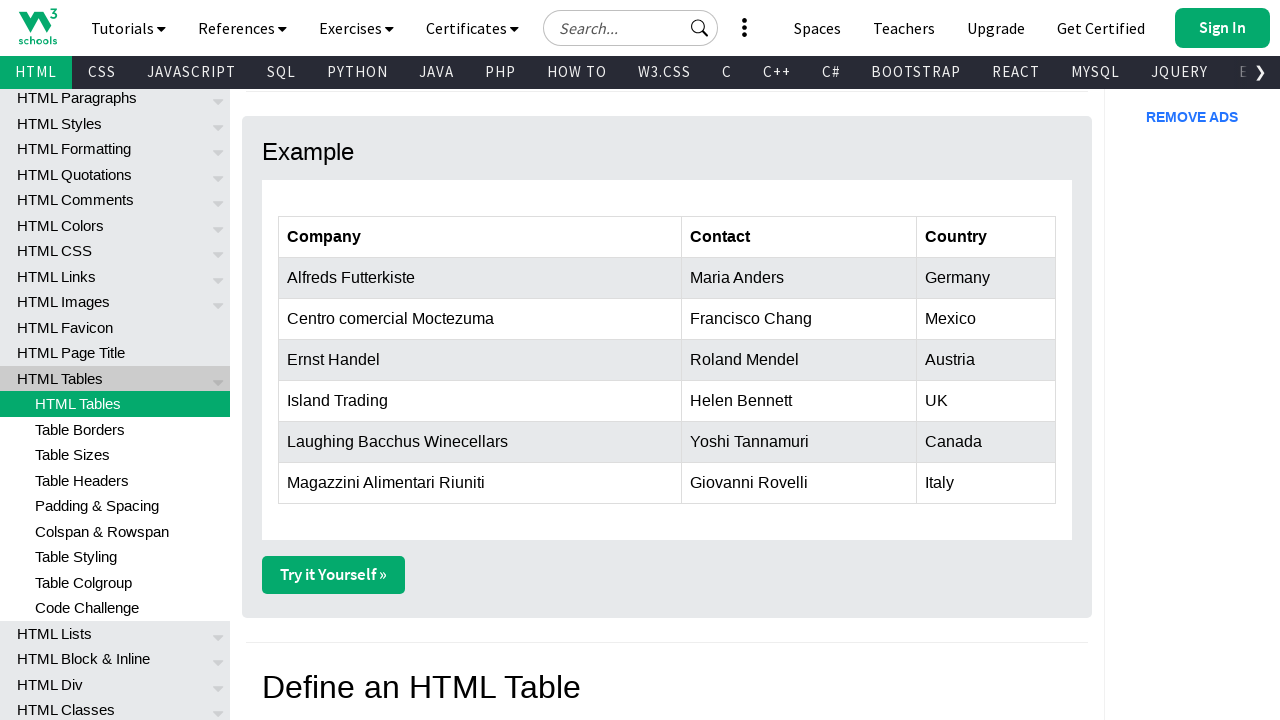

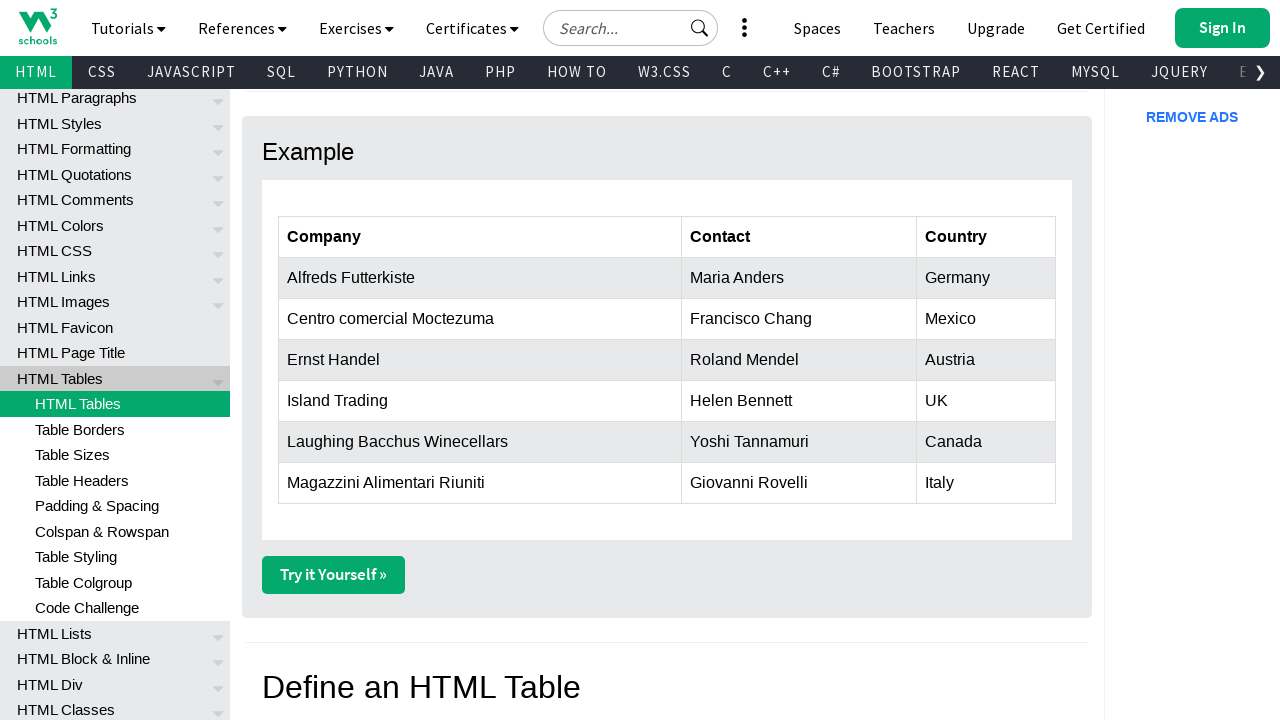